Tests AJAX request functionality by clicking button and waiting for data to load

Starting URL: http://www.uitestingplayground.com/ajax

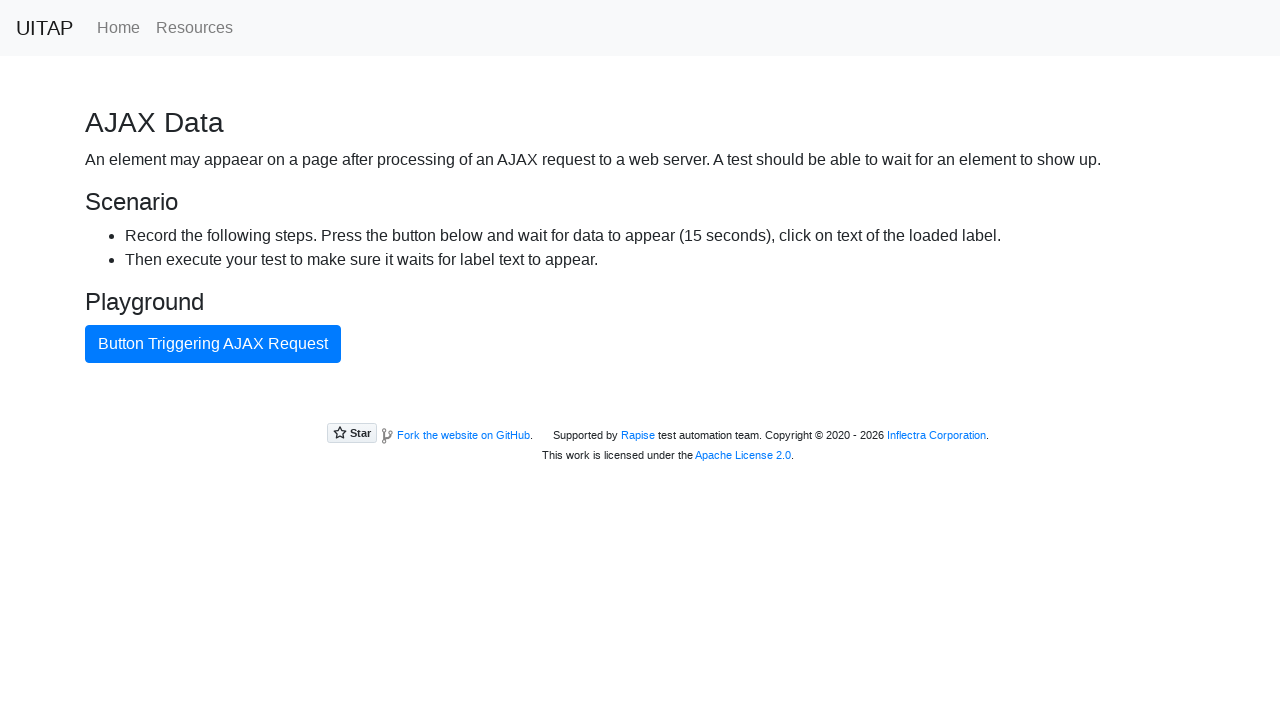

Clicked AJAX button to trigger request at (213, 344) on #ajaxButton
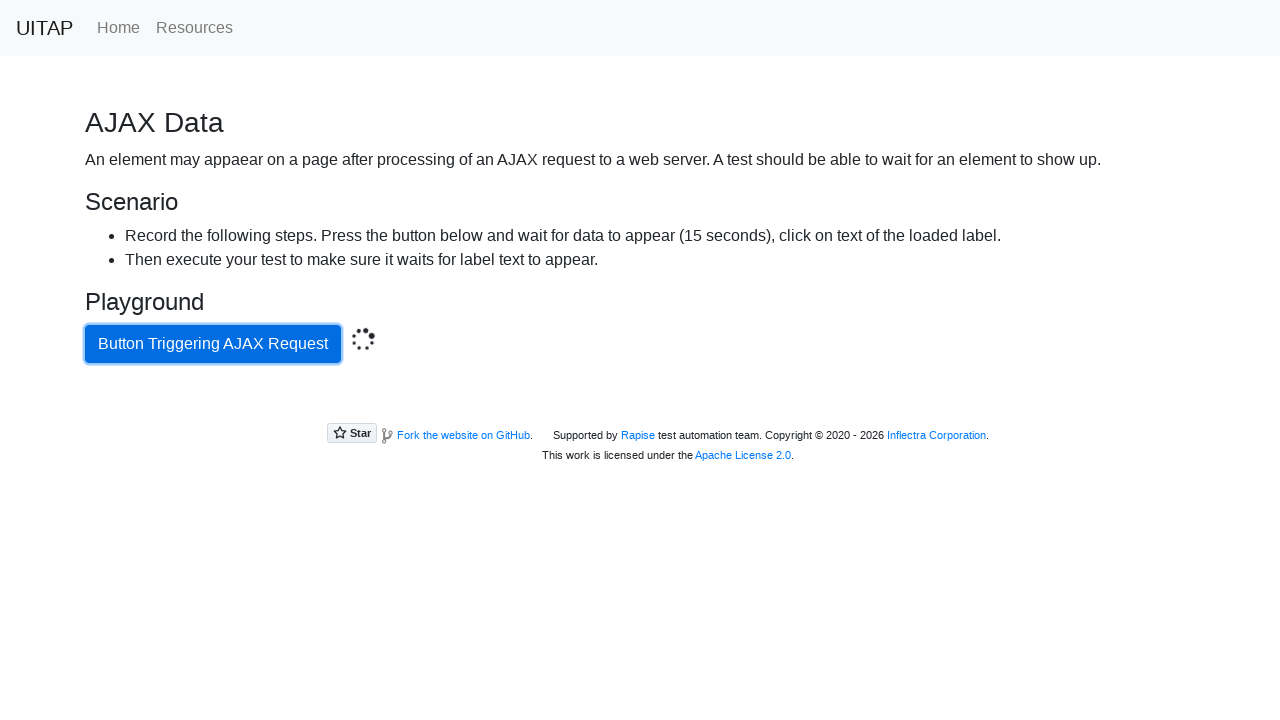

Success message appeared after AJAX request completed
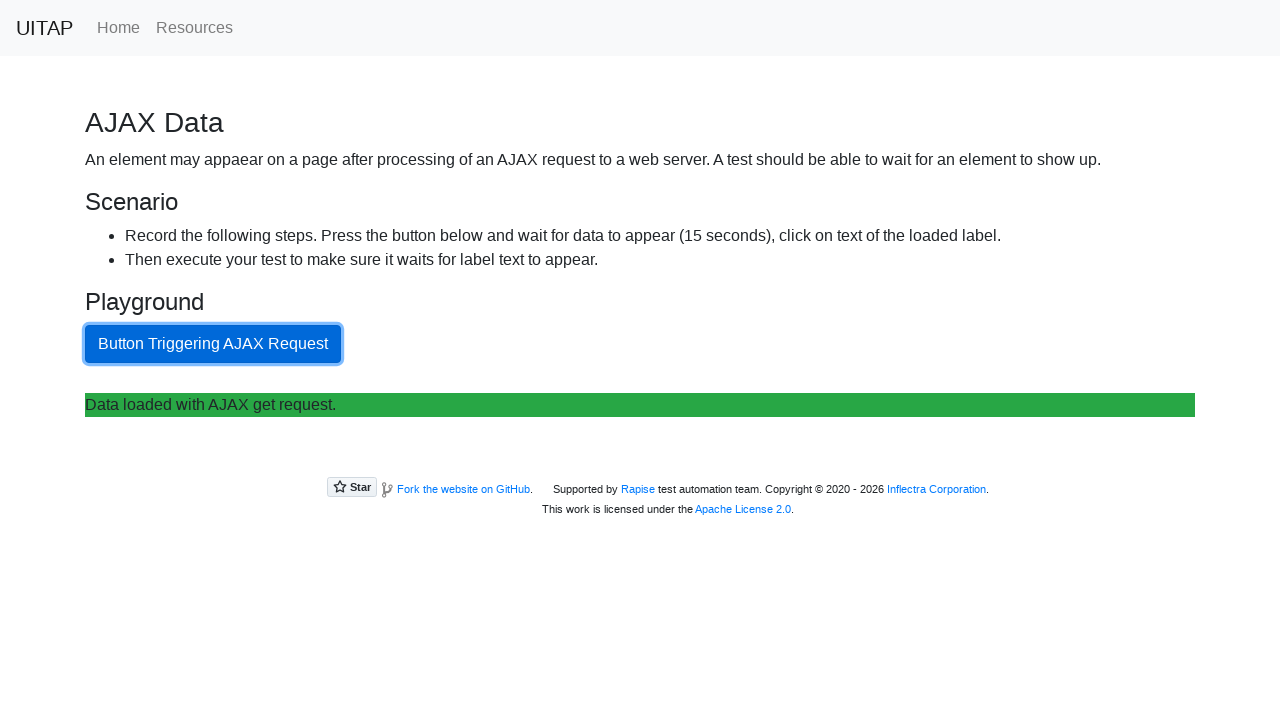

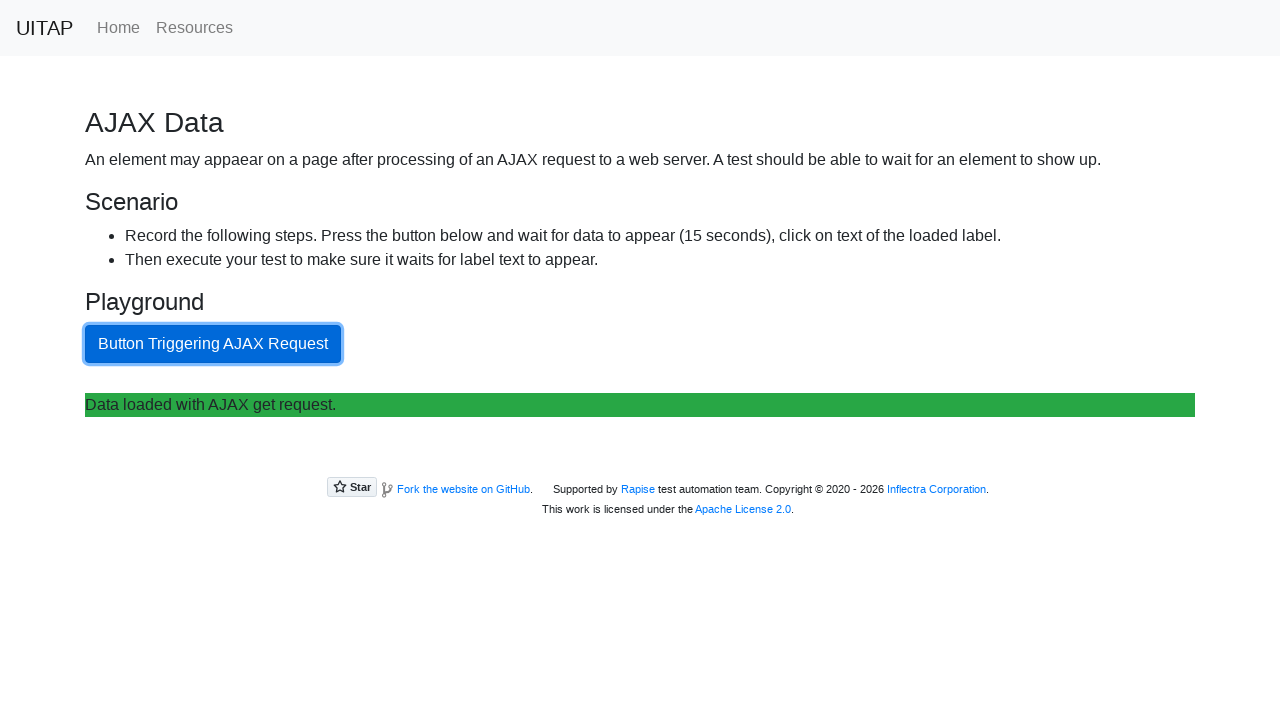